Navigates to QSpiders website and retrieves browser window dimensions and position information

Starting URL: https://www.qspiders.com/

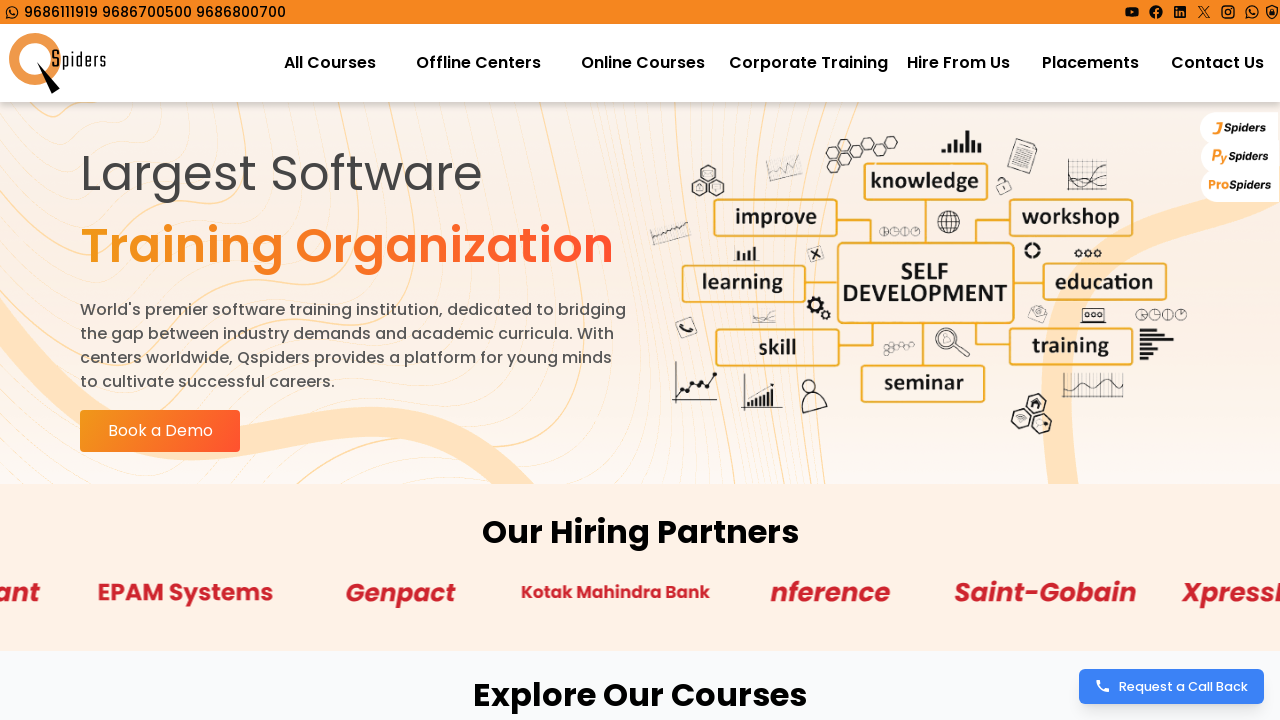

Navigated to QSpiders website (https://www.qspiders.com/)
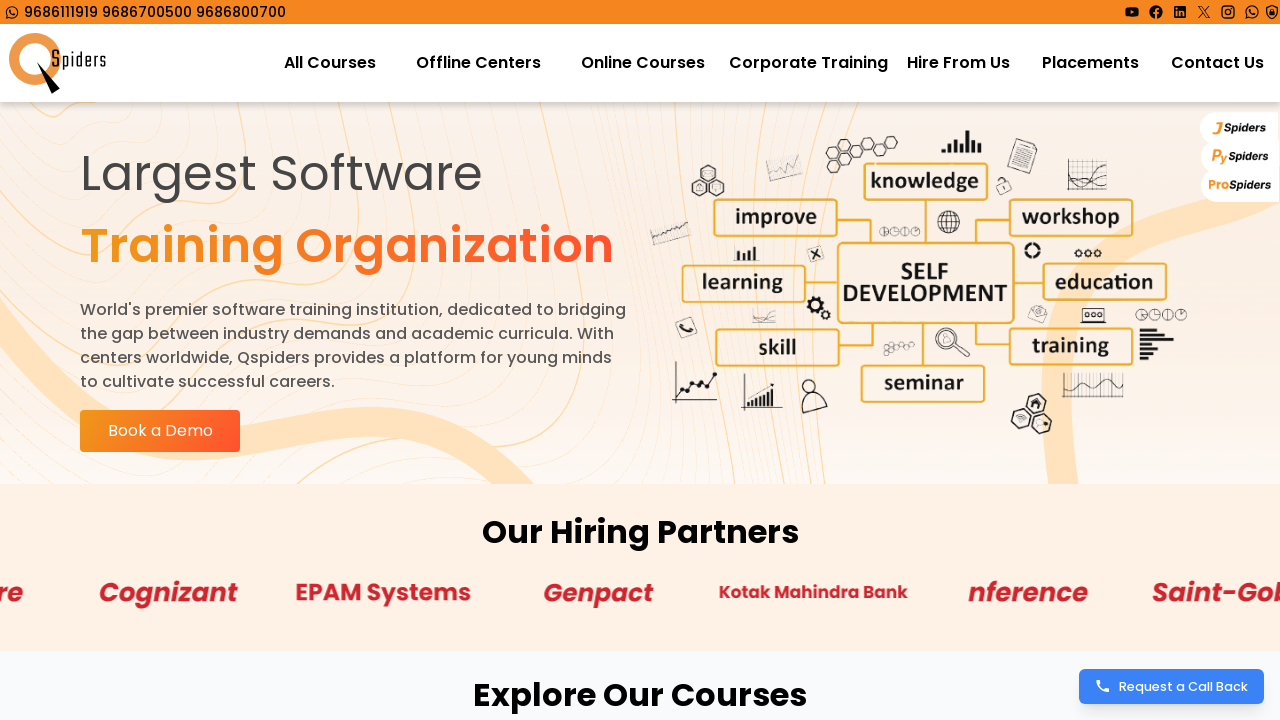

Retrieved viewport size information
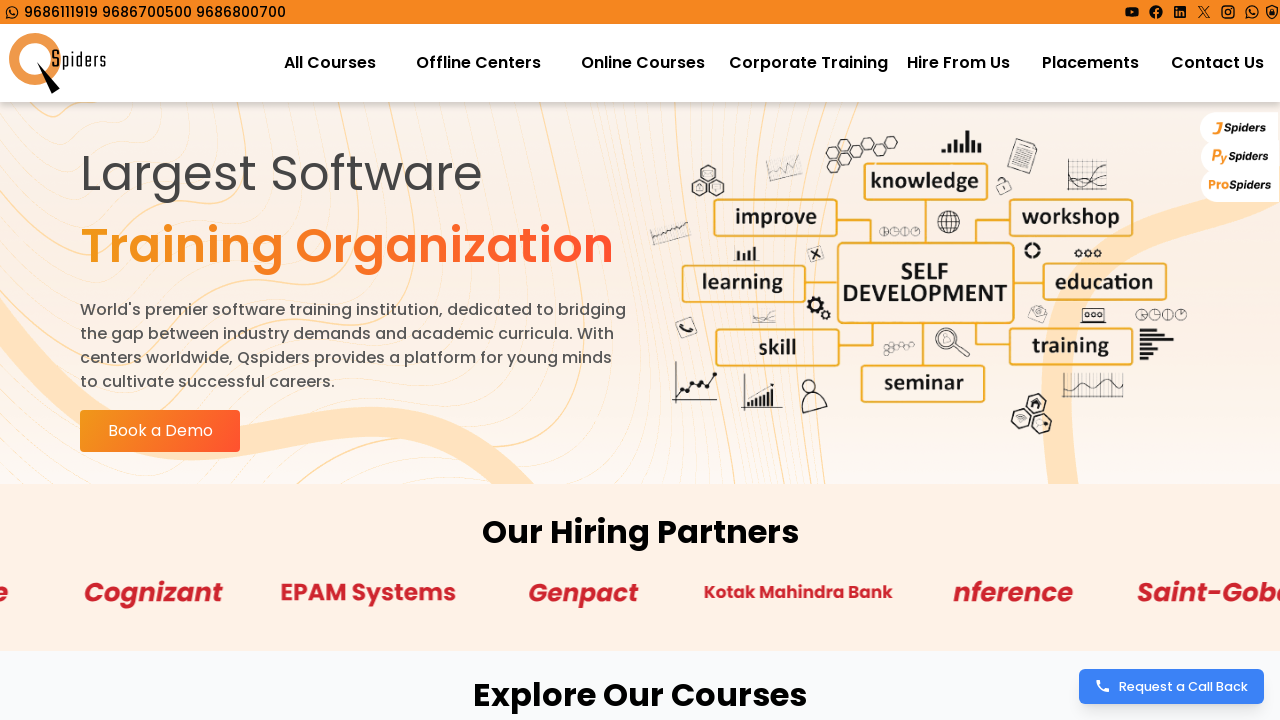

Viewport dimensions - Height: 720, Width: 1280
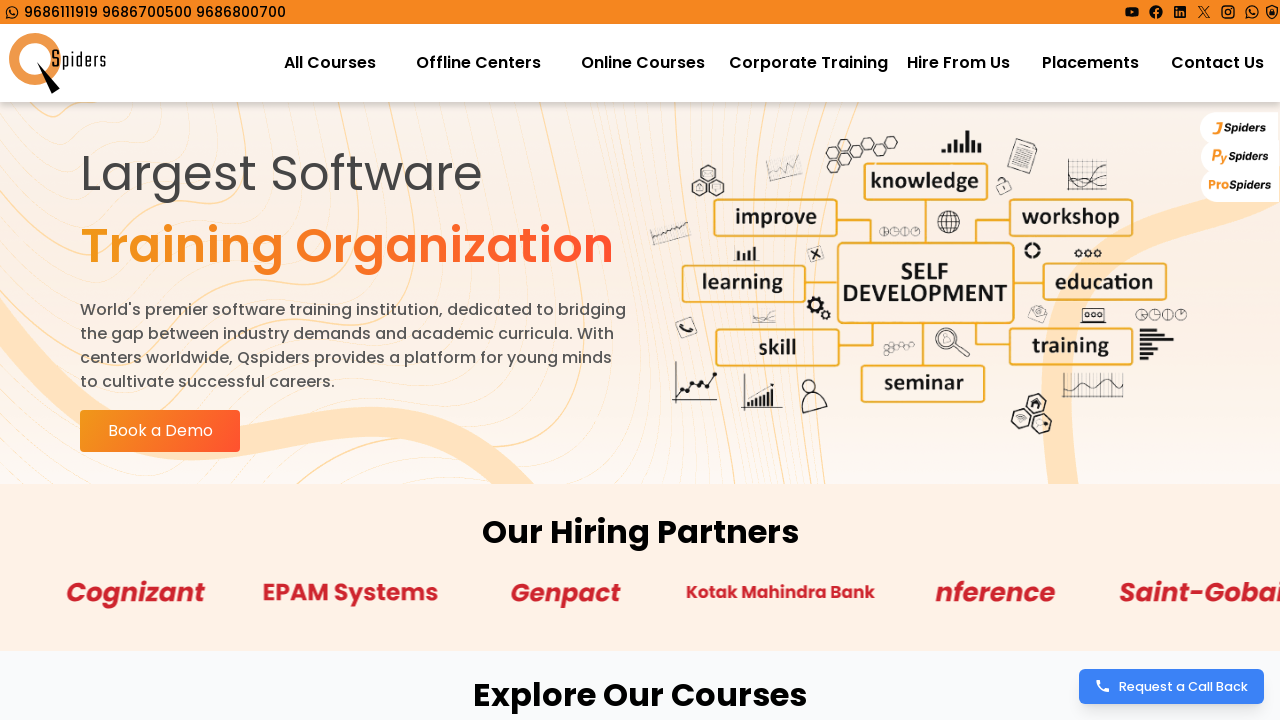

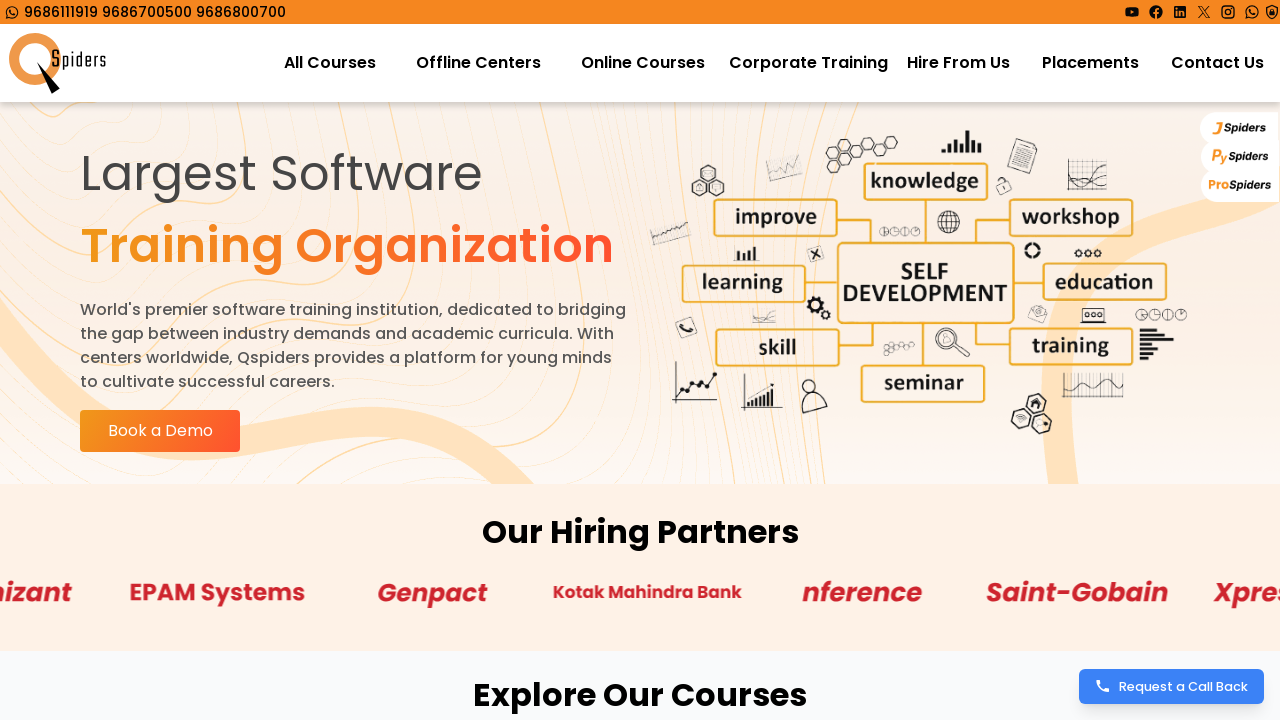